Tests that all checklist checkboxes can be clicked to check and uncheck them correctly on a quote request form

Starting URL: https://mkt.sispro.com.br/solicite-um-orcamento

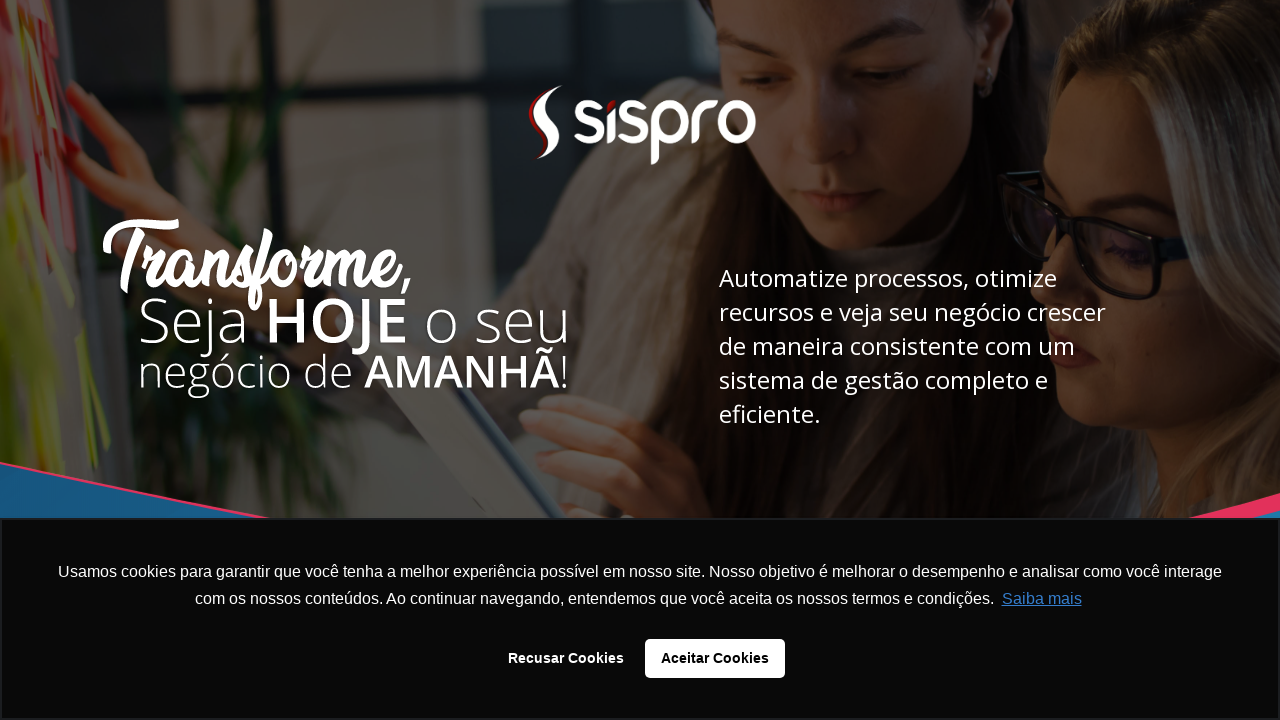

Waited for checklist items to load on quote request form
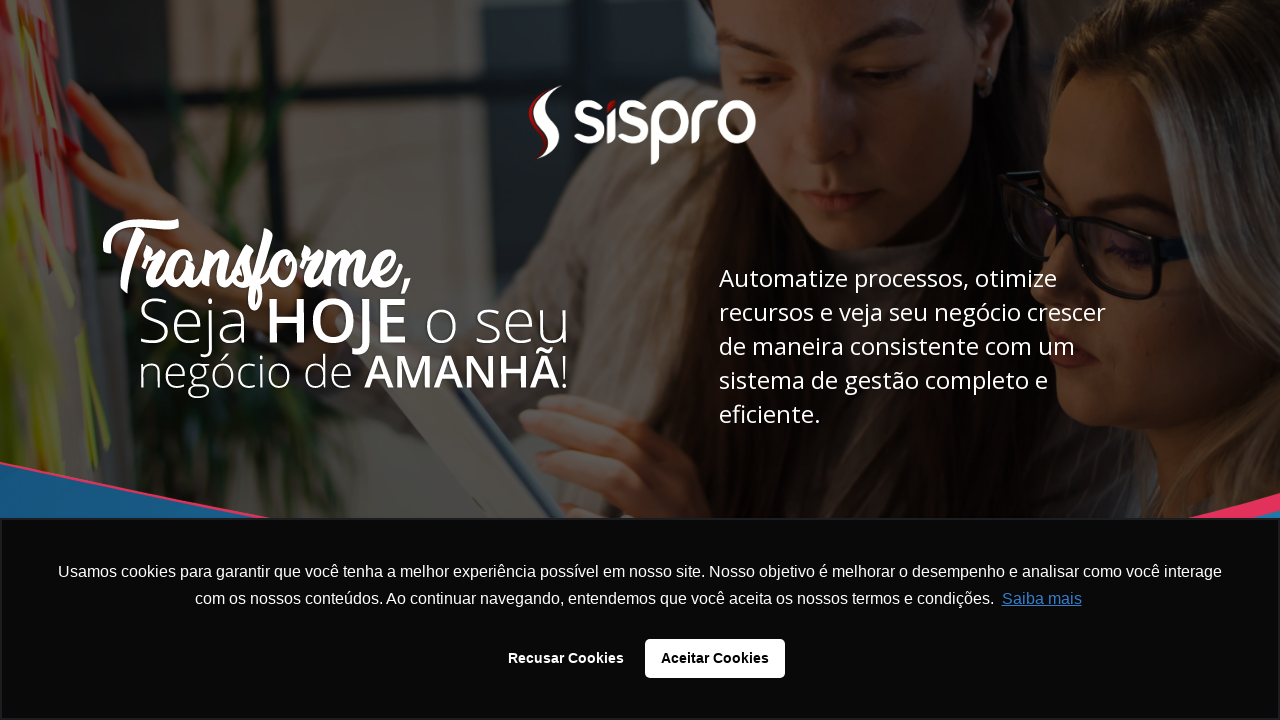

Located all checklist checkbox elements
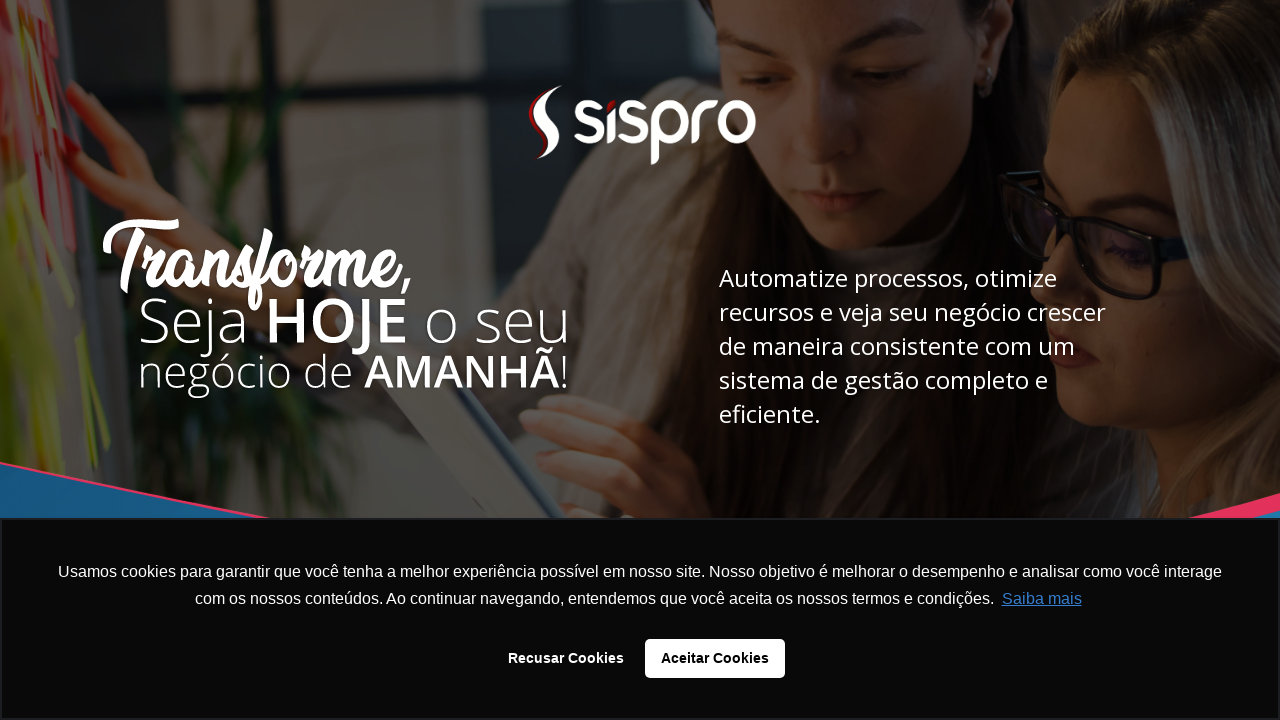

Found 13 checklist items to test
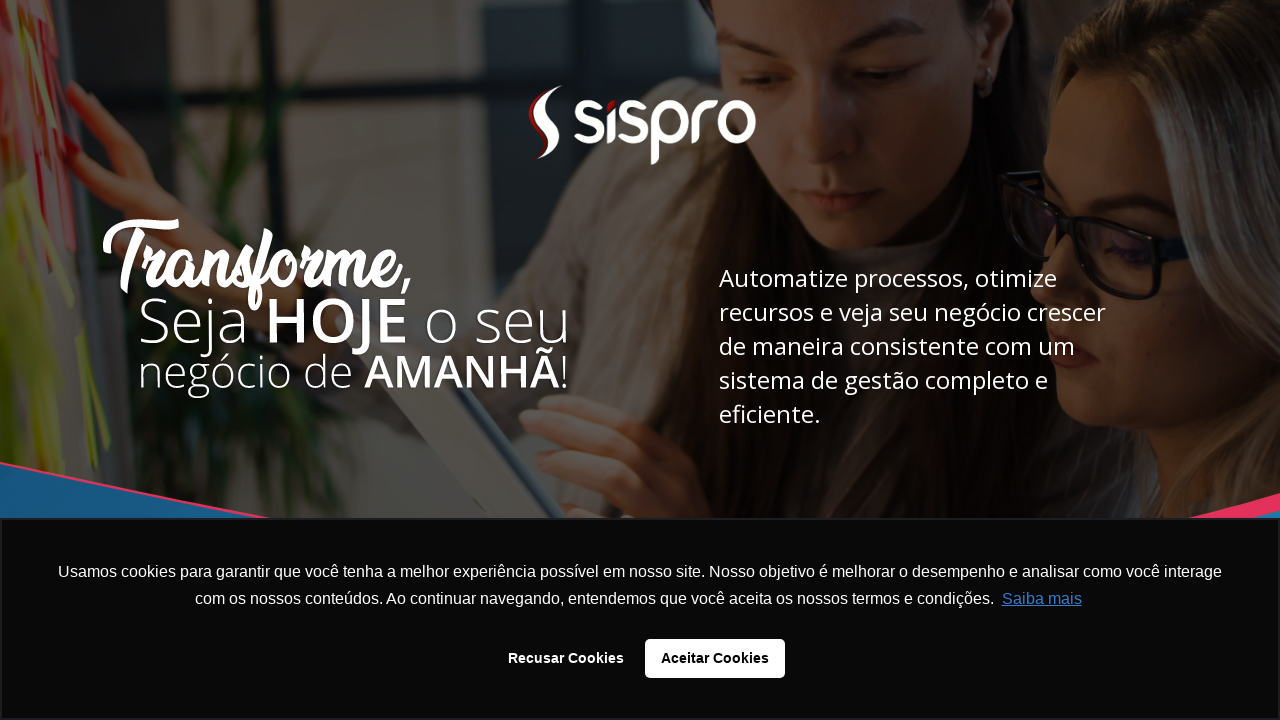

Clicked checklist item 1 to check it at (669, 361) on .bricks-form__field__option__input >> nth=0
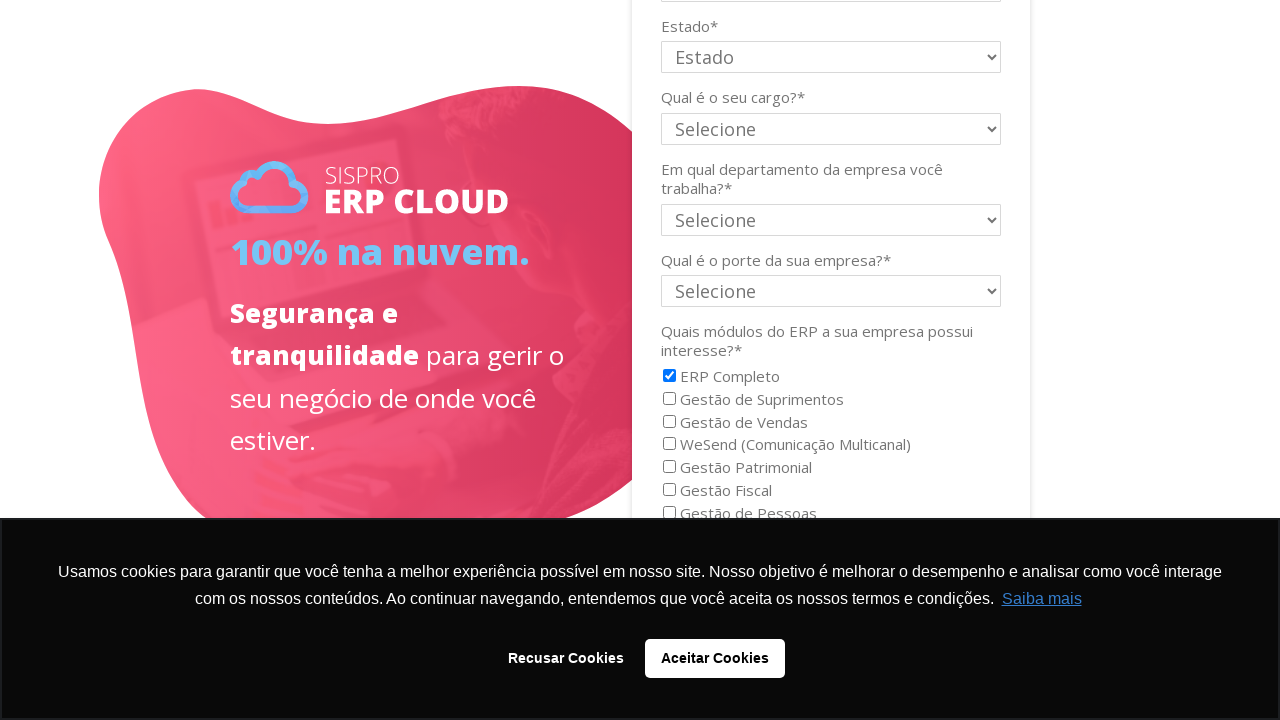

Clicked checklist item 1 to uncheck it at (669, 375) on .bricks-form__field__option__input >> nth=0
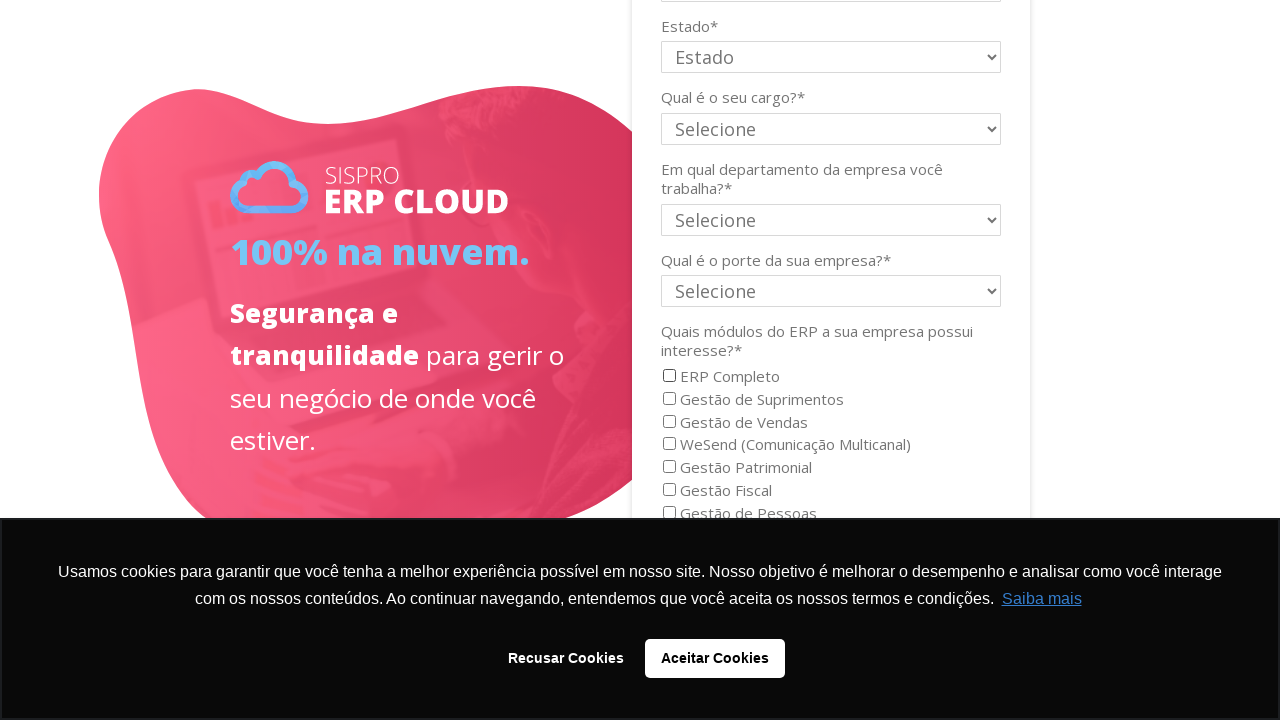

Clicked checklist item 2 to check it at (669, 398) on .bricks-form__field__option__input >> nth=1
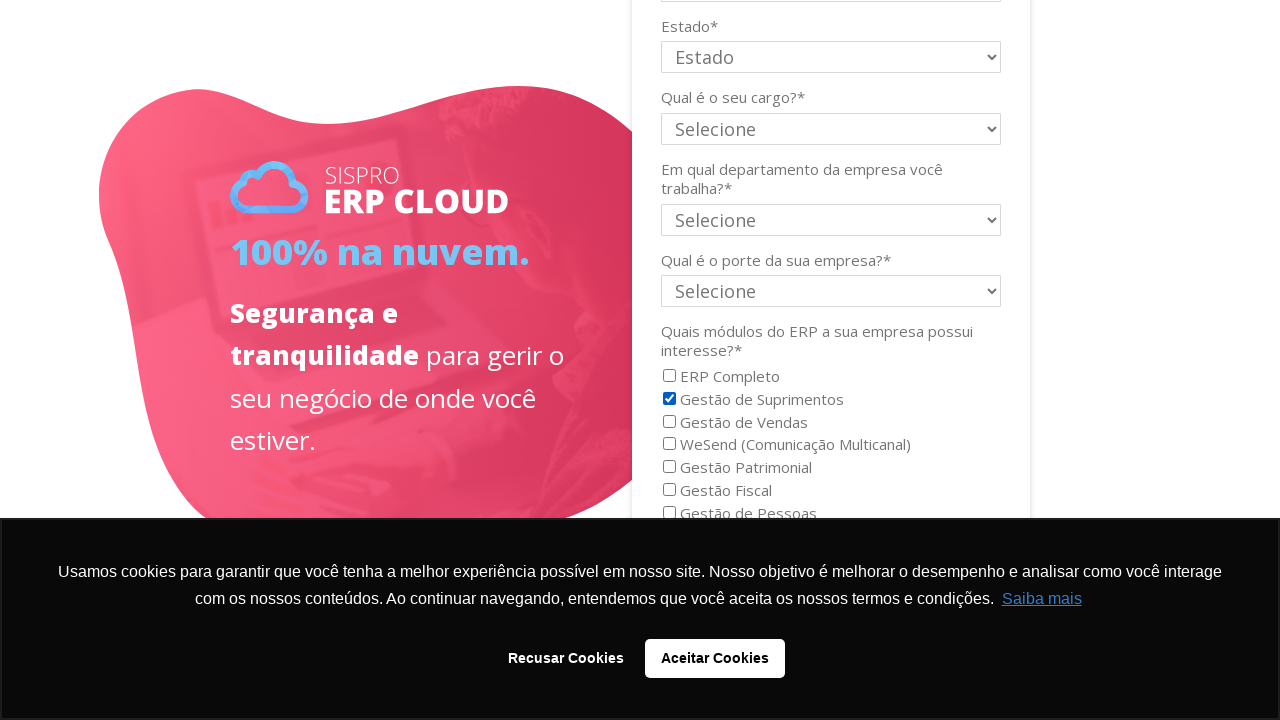

Clicked checklist item 2 to uncheck it at (669, 398) on .bricks-form__field__option__input >> nth=1
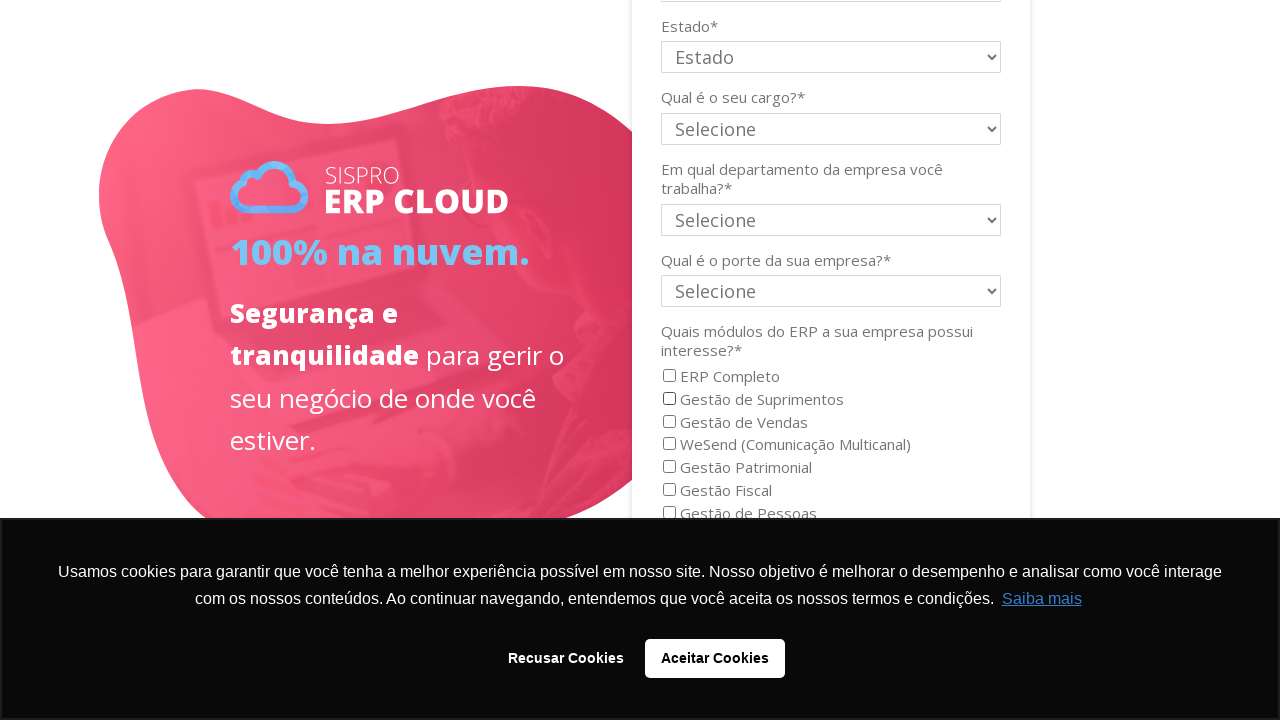

Clicked checklist item 3 to check it at (669, 421) on .bricks-form__field__option__input >> nth=2
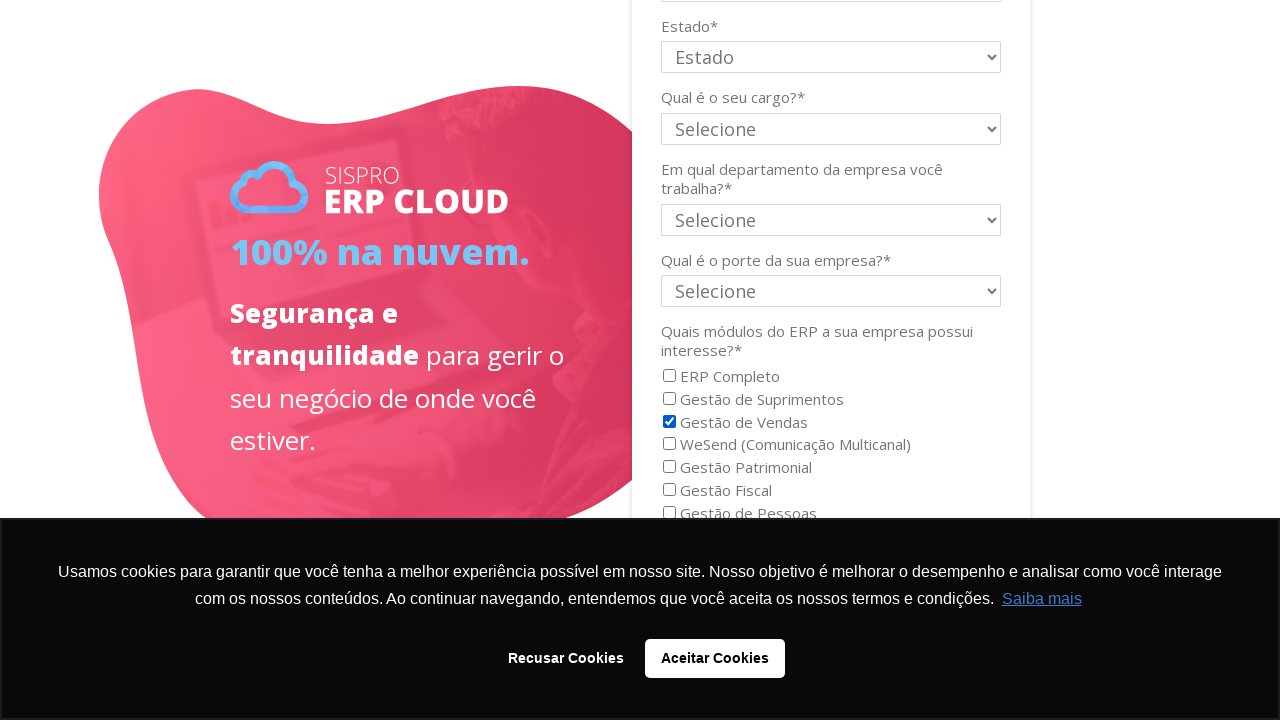

Clicked checklist item 3 to uncheck it at (669, 421) on .bricks-form__field__option__input >> nth=2
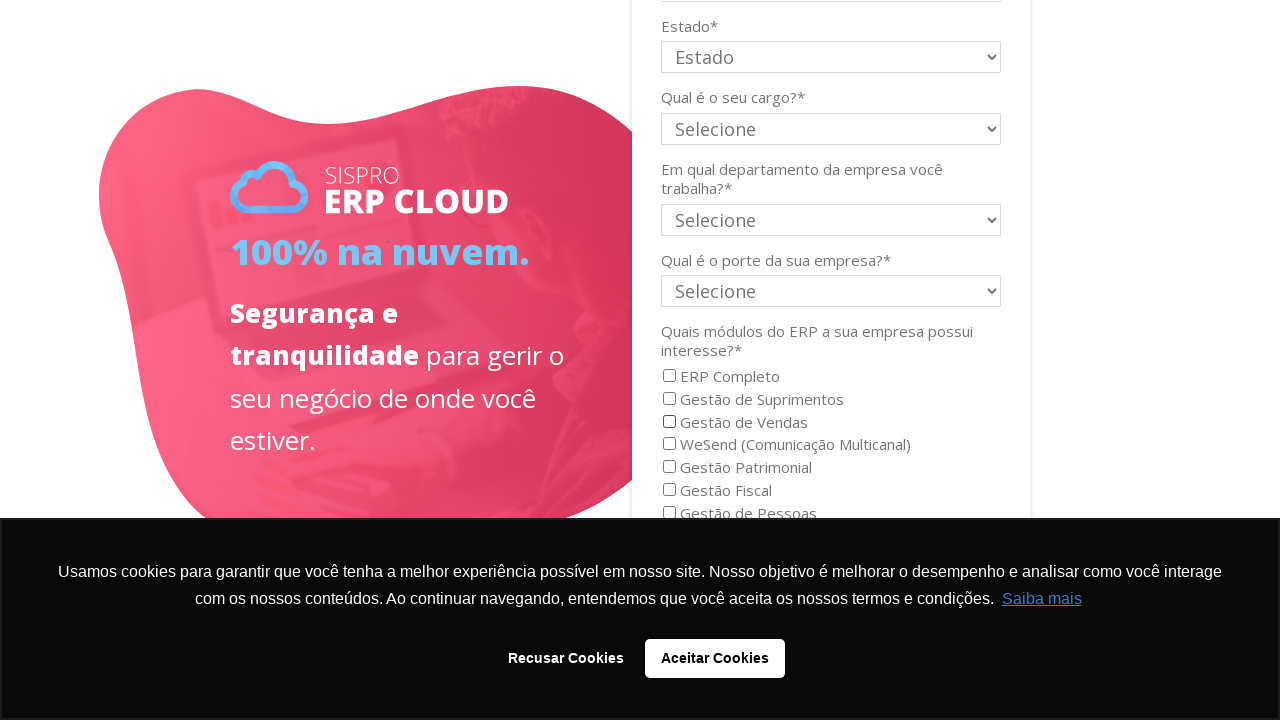

Clicked checklist item 4 to check it at (669, 444) on .bricks-form__field__option__input >> nth=3
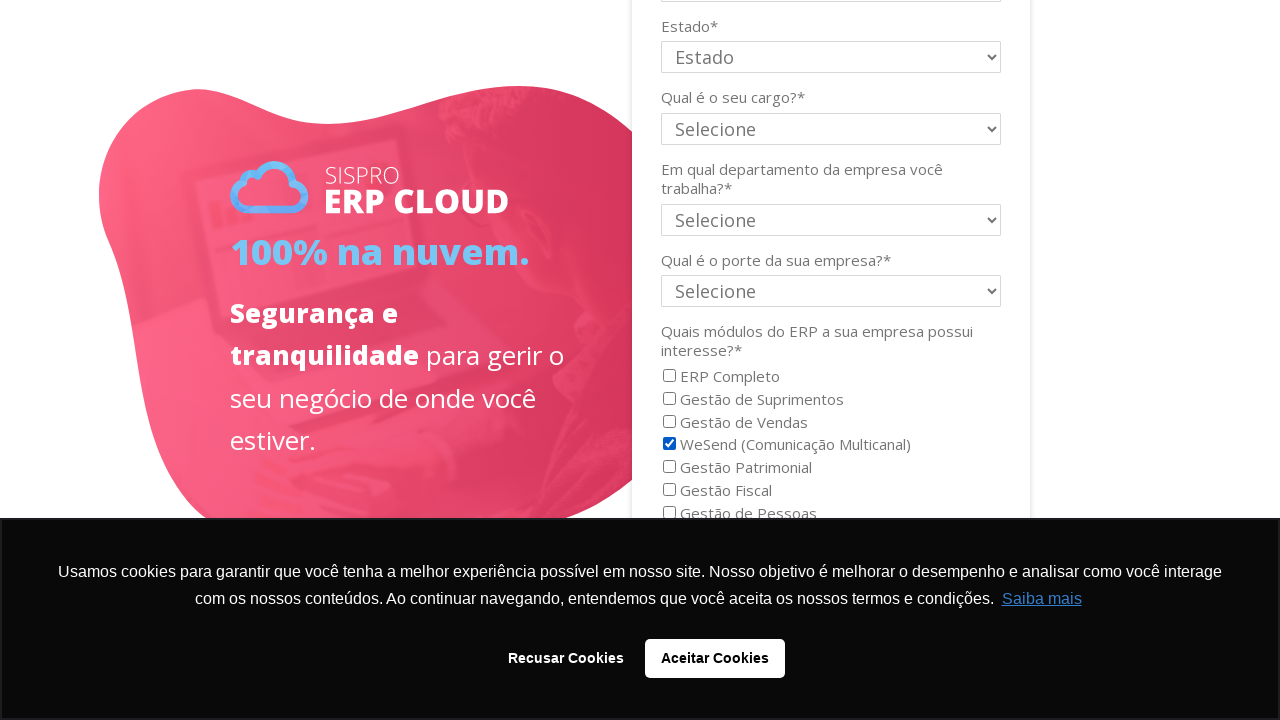

Clicked checklist item 4 to uncheck it at (669, 444) on .bricks-form__field__option__input >> nth=3
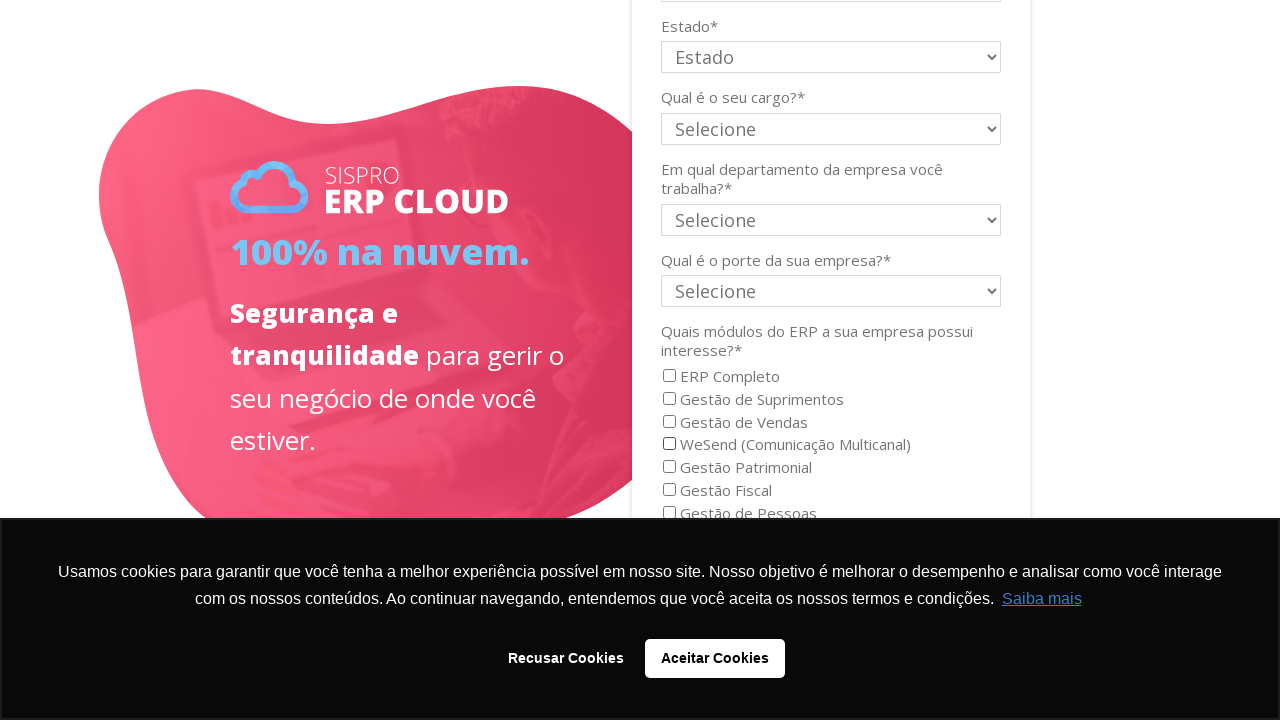

Clicked checklist item 5 to check it at (669, 467) on .bricks-form__field__option__input >> nth=4
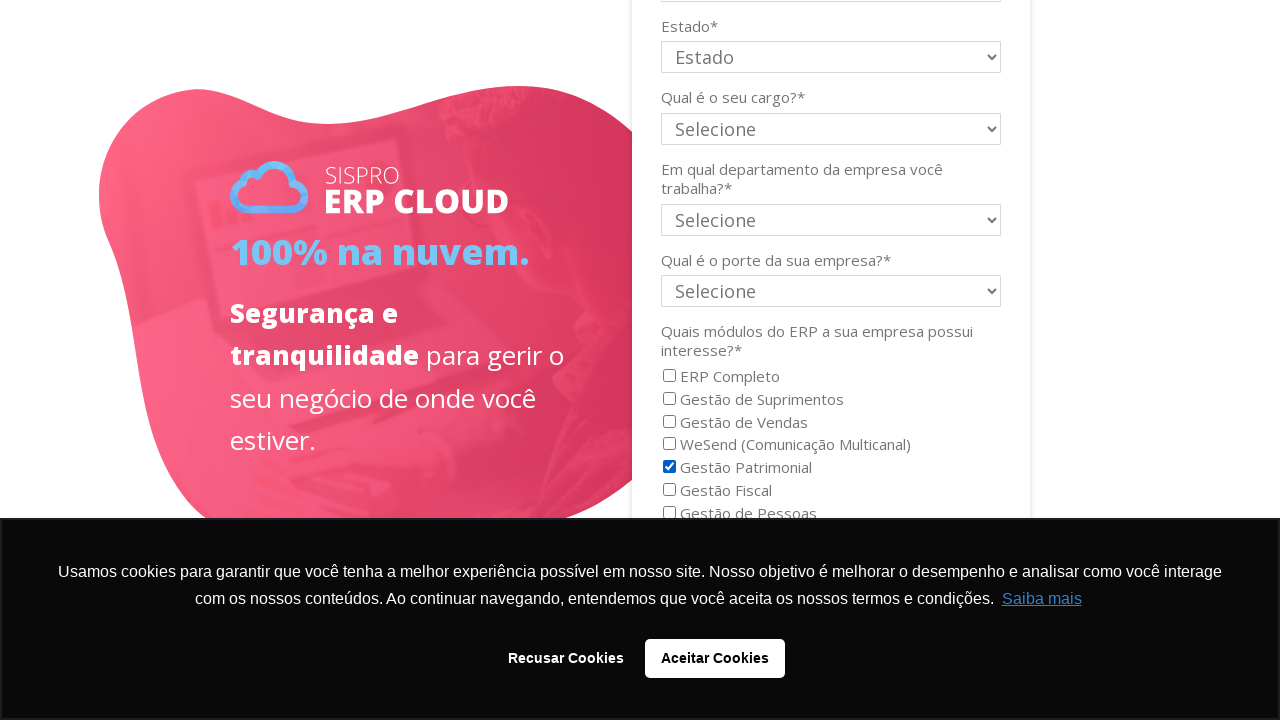

Clicked checklist item 5 to uncheck it at (669, 467) on .bricks-form__field__option__input >> nth=4
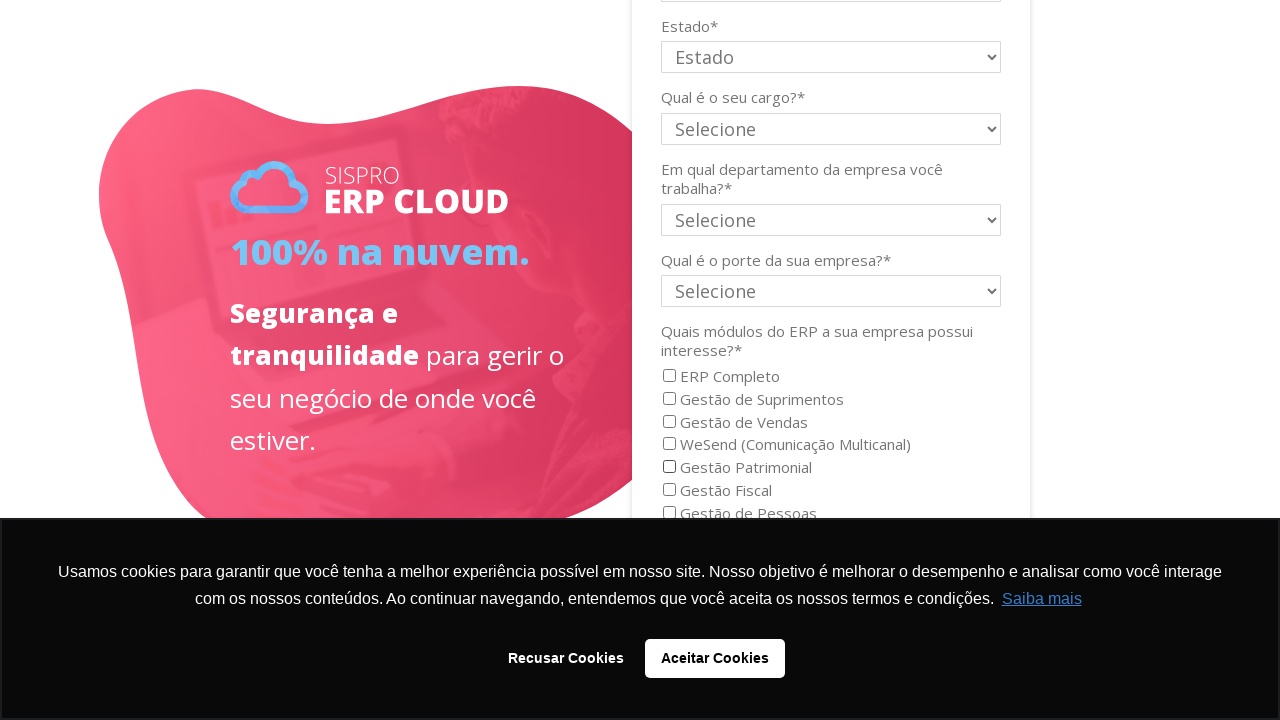

Clicked checklist item 6 to check it at (669, 490) on .bricks-form__field__option__input >> nth=5
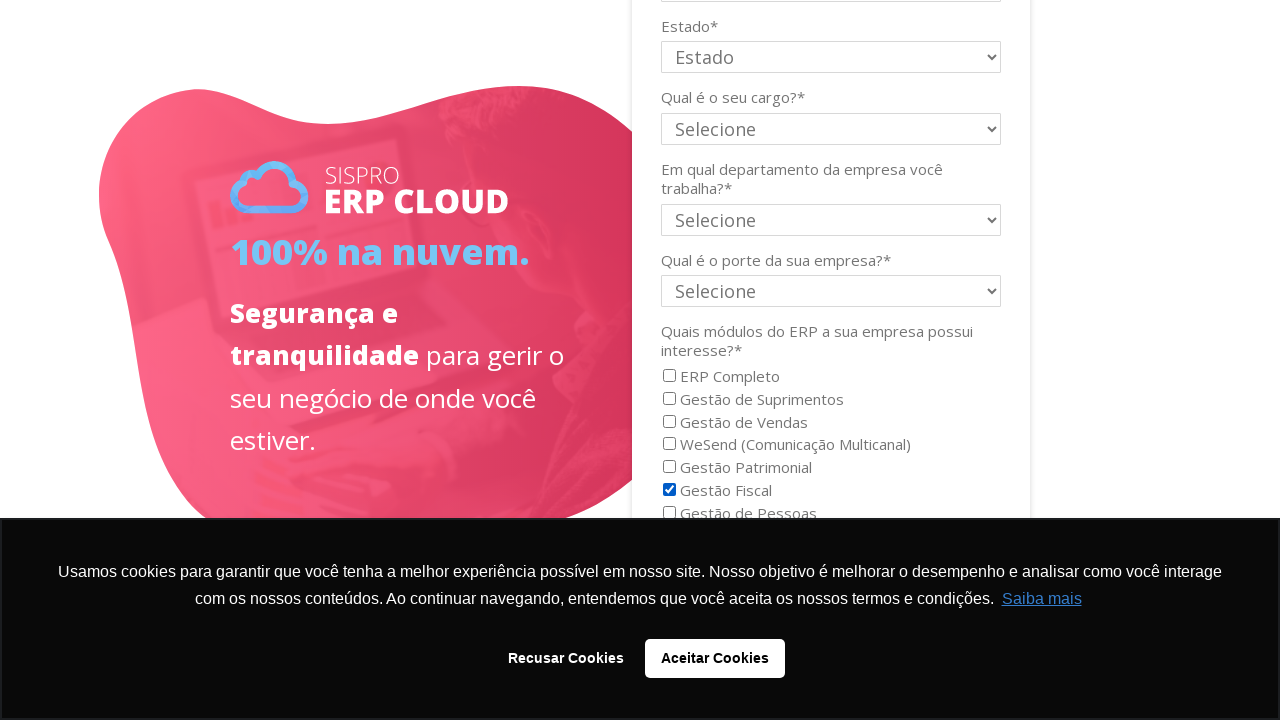

Clicked checklist item 6 to uncheck it at (669, 490) on .bricks-form__field__option__input >> nth=5
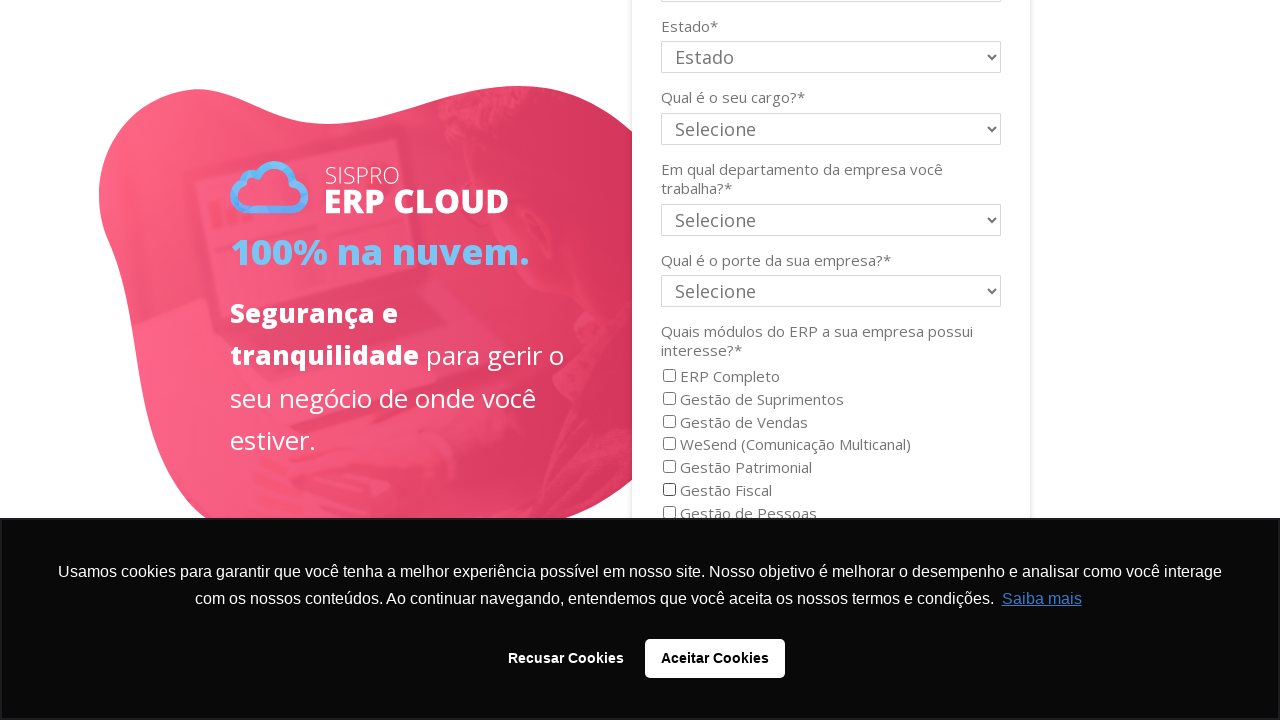

Clicked checklist item 7 to check it at (669, 512) on .bricks-form__field__option__input >> nth=6
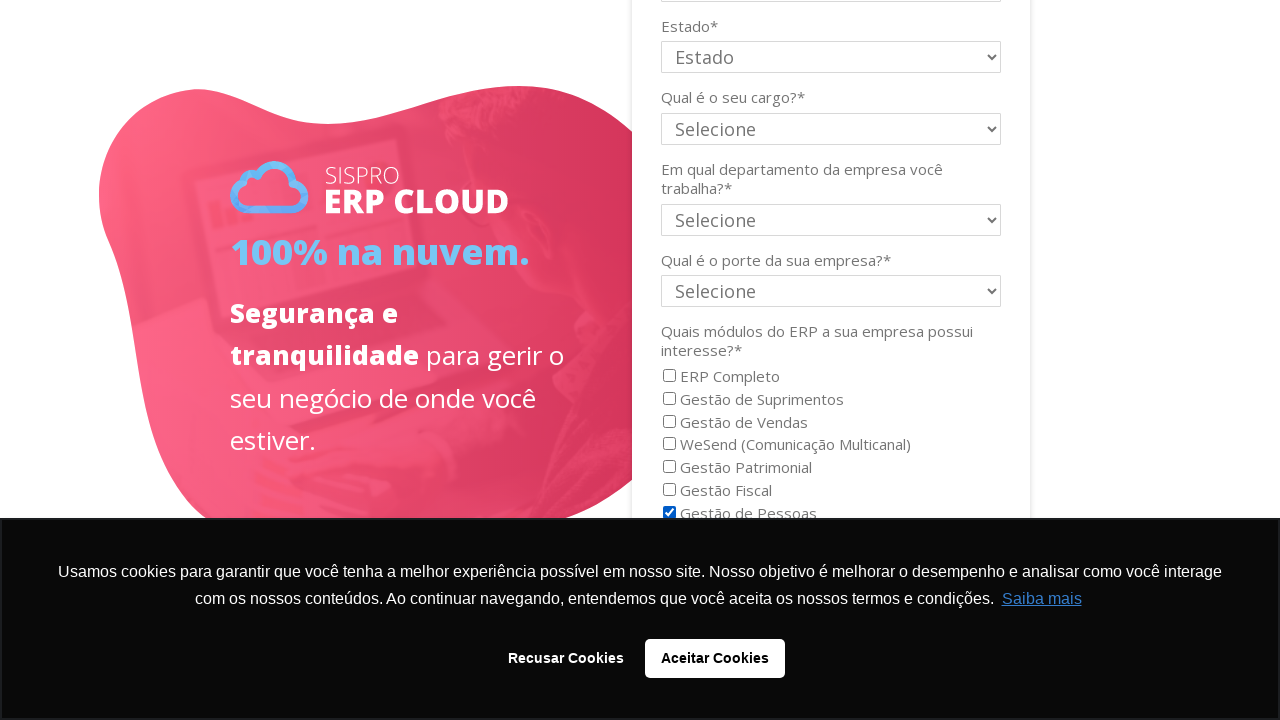

Clicked checklist item 7 to uncheck it at (669, 512) on .bricks-form__field__option__input >> nth=6
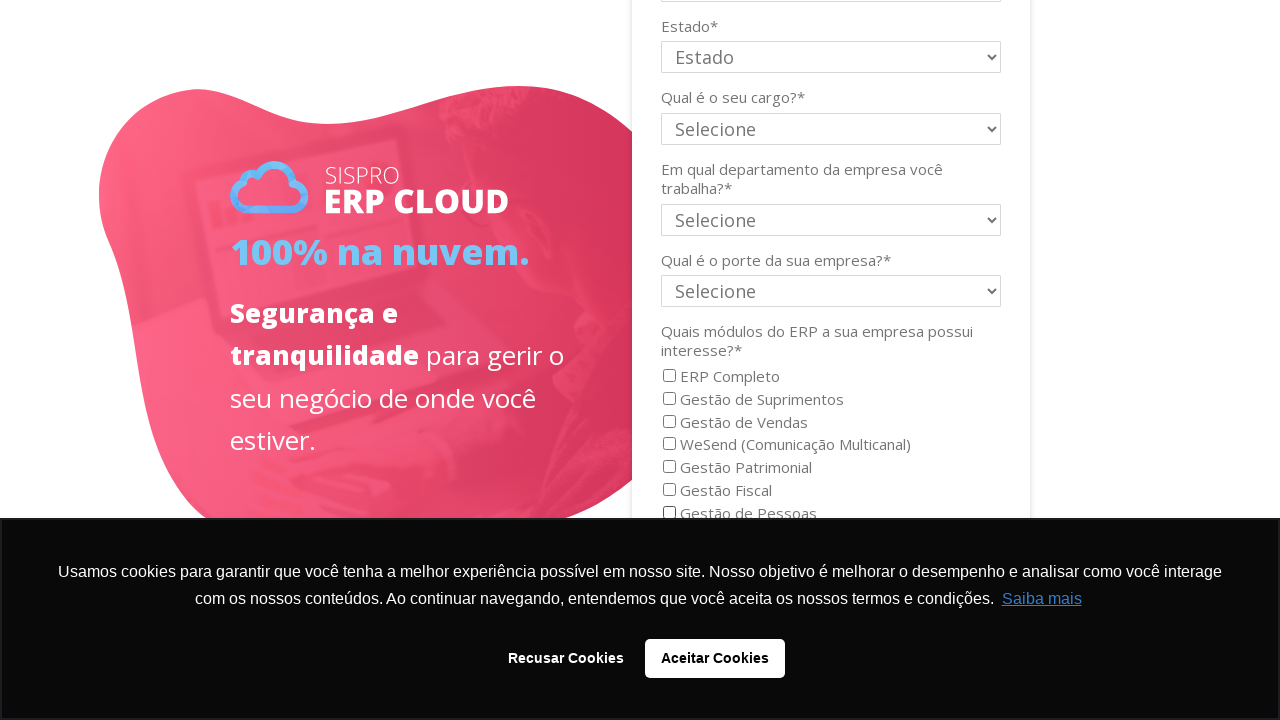

Clicked checklist item 8 to check it at (668, 360) on .bricks-form__field__option__input >> nth=7
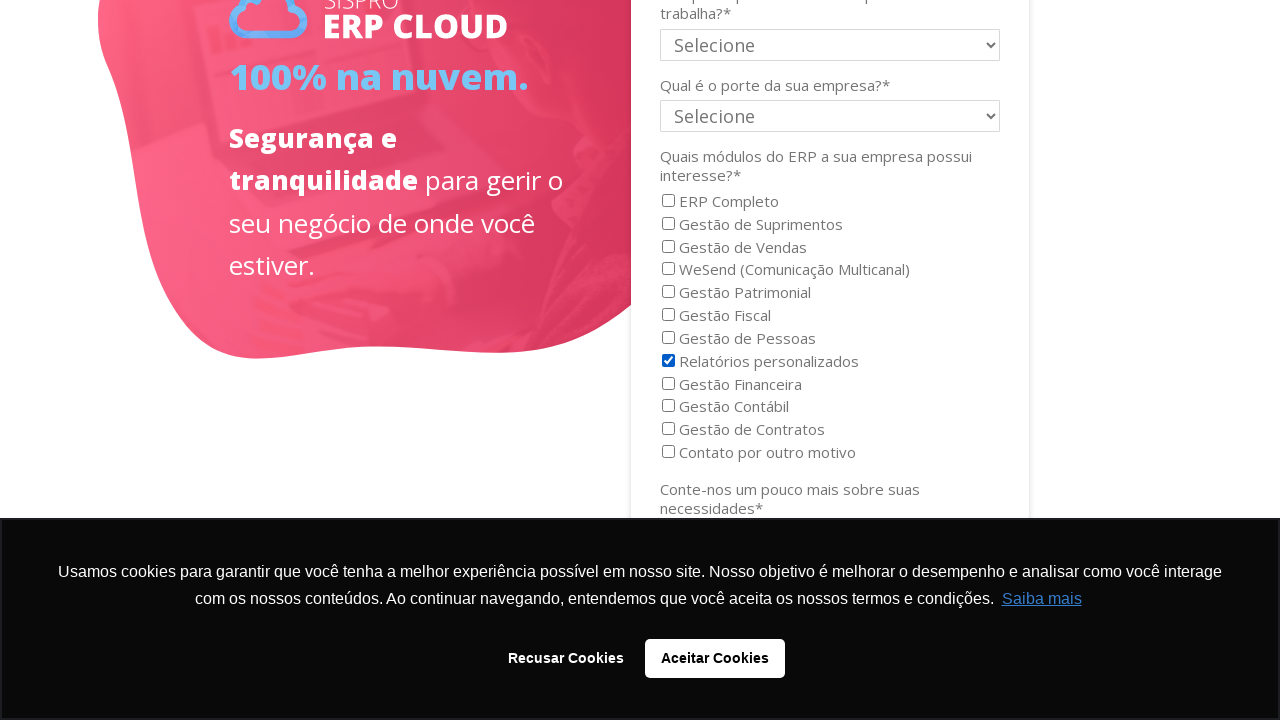

Clicked checklist item 8 to uncheck it at (668, 360) on .bricks-form__field__option__input >> nth=7
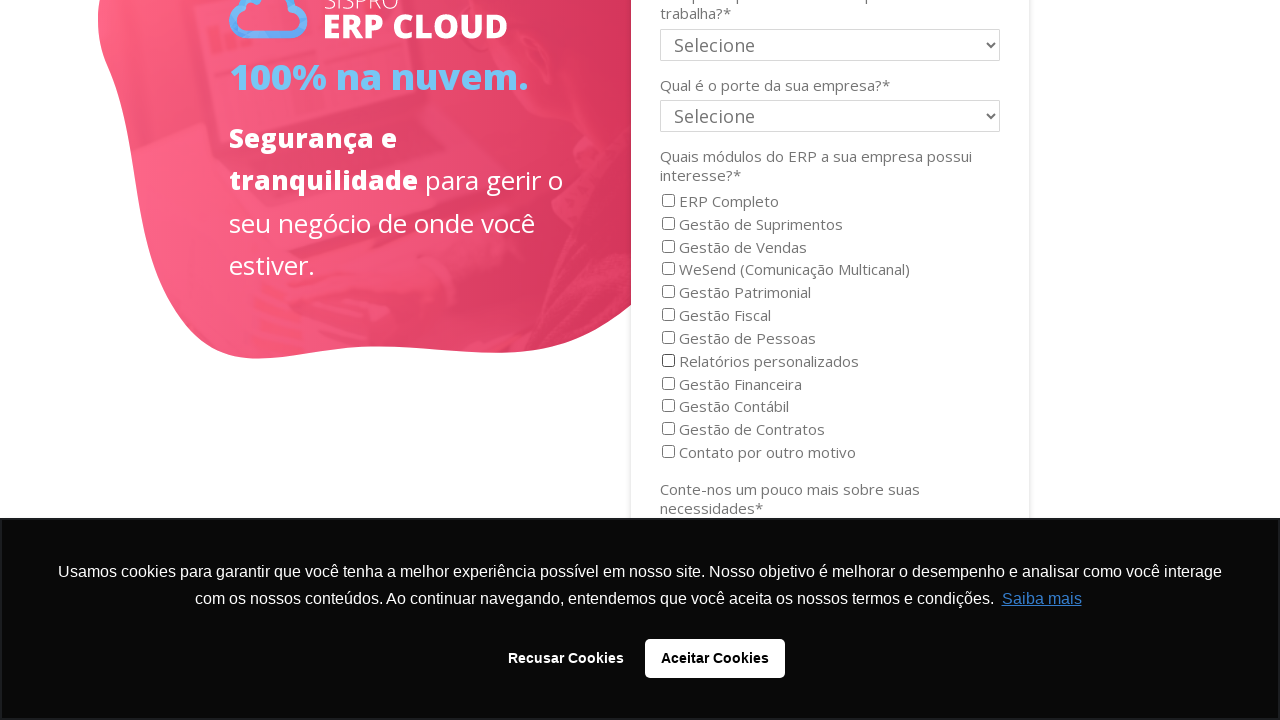

Clicked checklist item 9 to check it at (668, 383) on .bricks-form__field__option__input >> nth=8
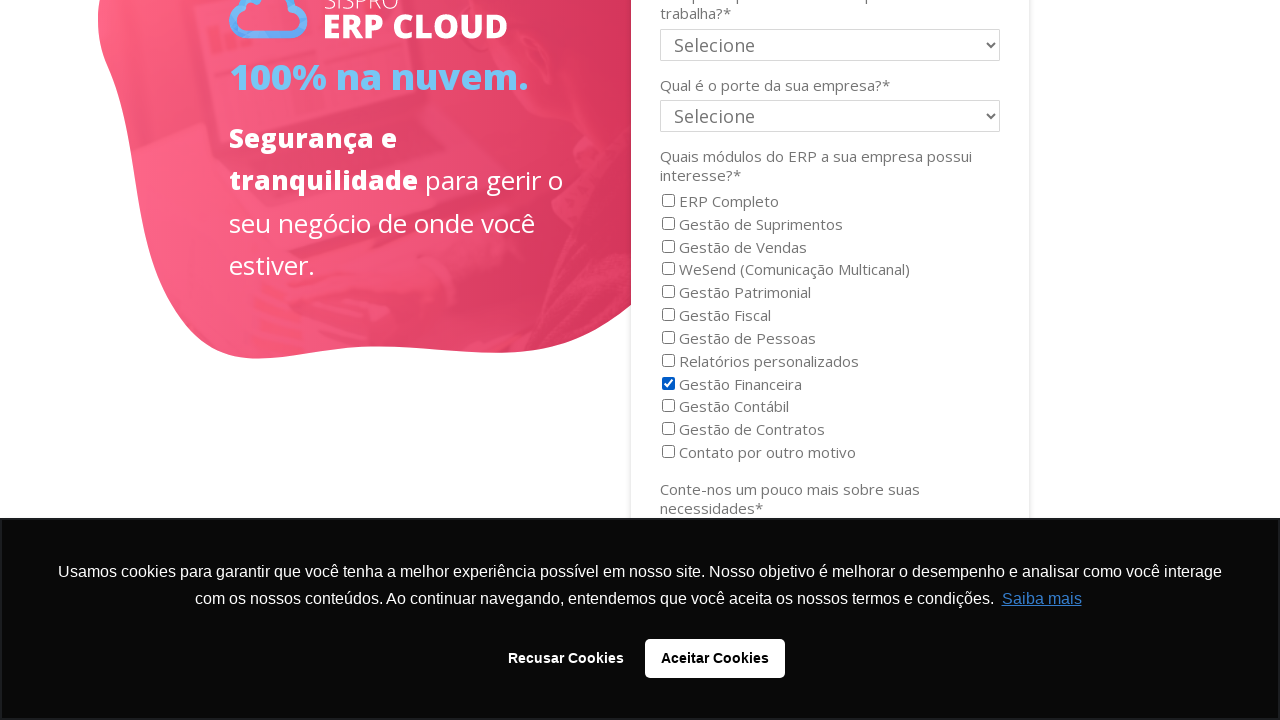

Clicked checklist item 9 to uncheck it at (668, 383) on .bricks-form__field__option__input >> nth=8
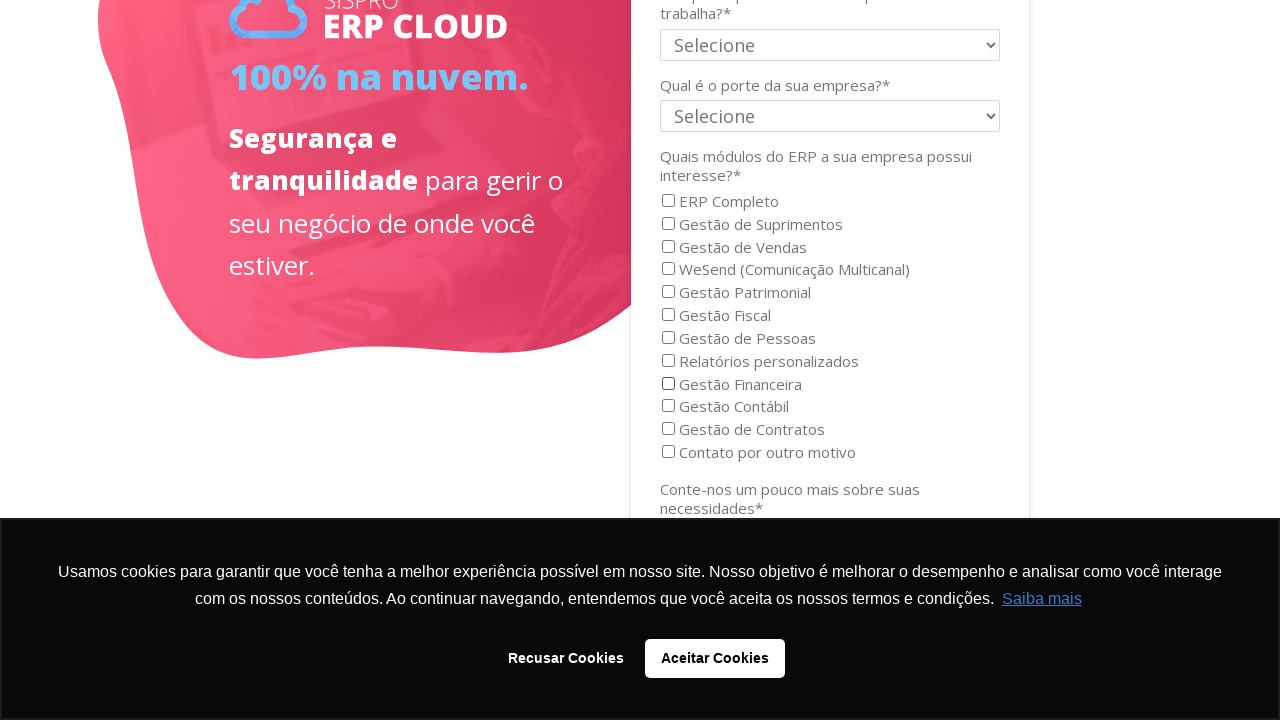

Clicked checklist item 10 to check it at (668, 406) on .bricks-form__field__option__input >> nth=9
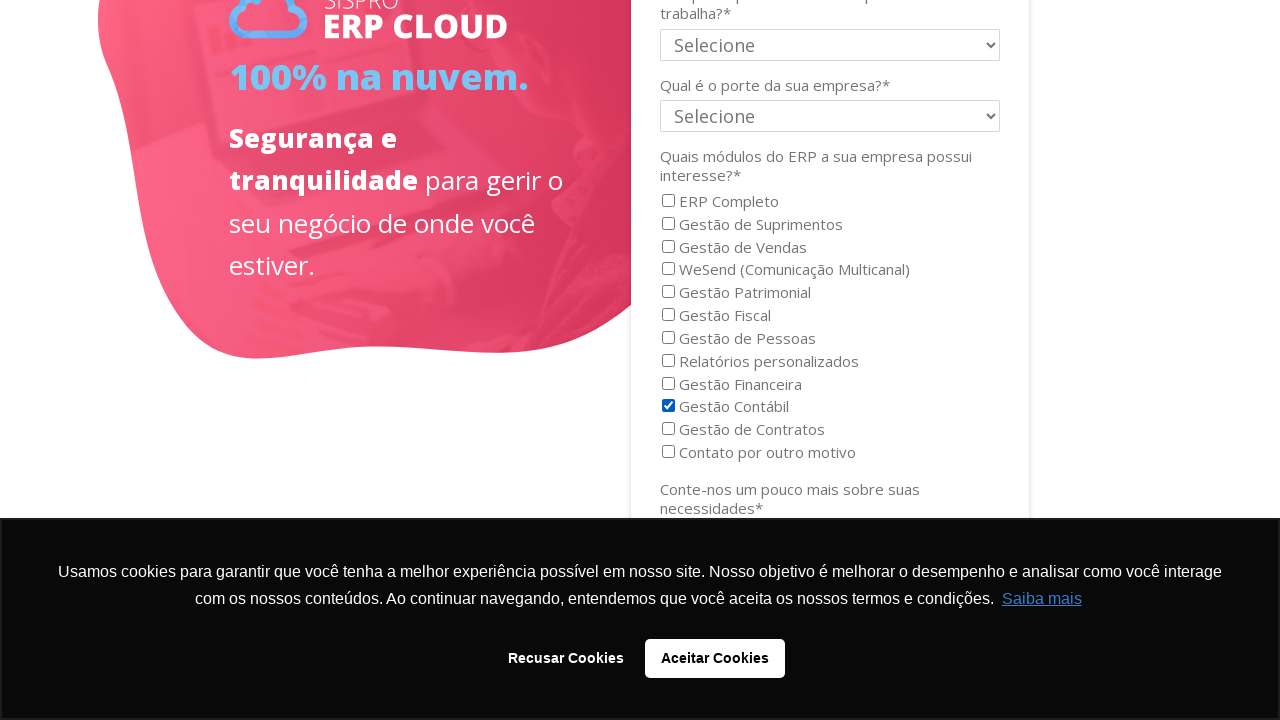

Clicked checklist item 10 to uncheck it at (668, 406) on .bricks-form__field__option__input >> nth=9
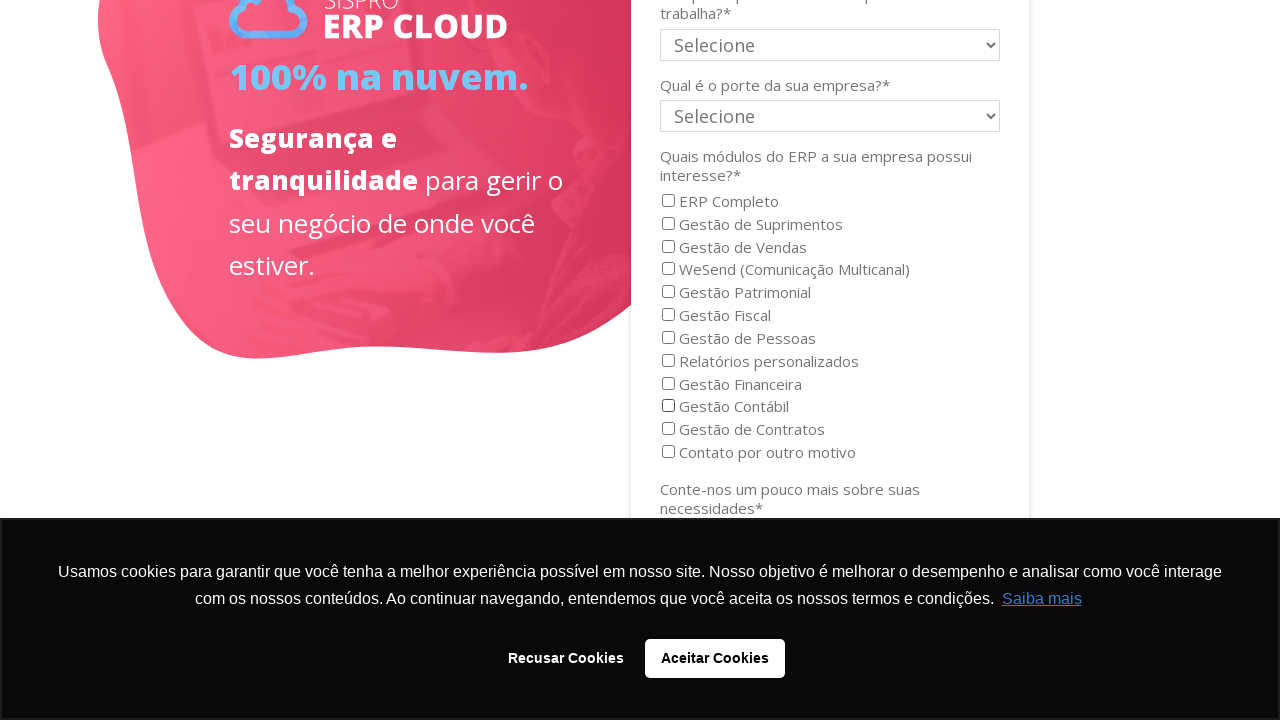

Clicked checklist item 11 to check it at (668, 429) on .bricks-form__field__option__input >> nth=10
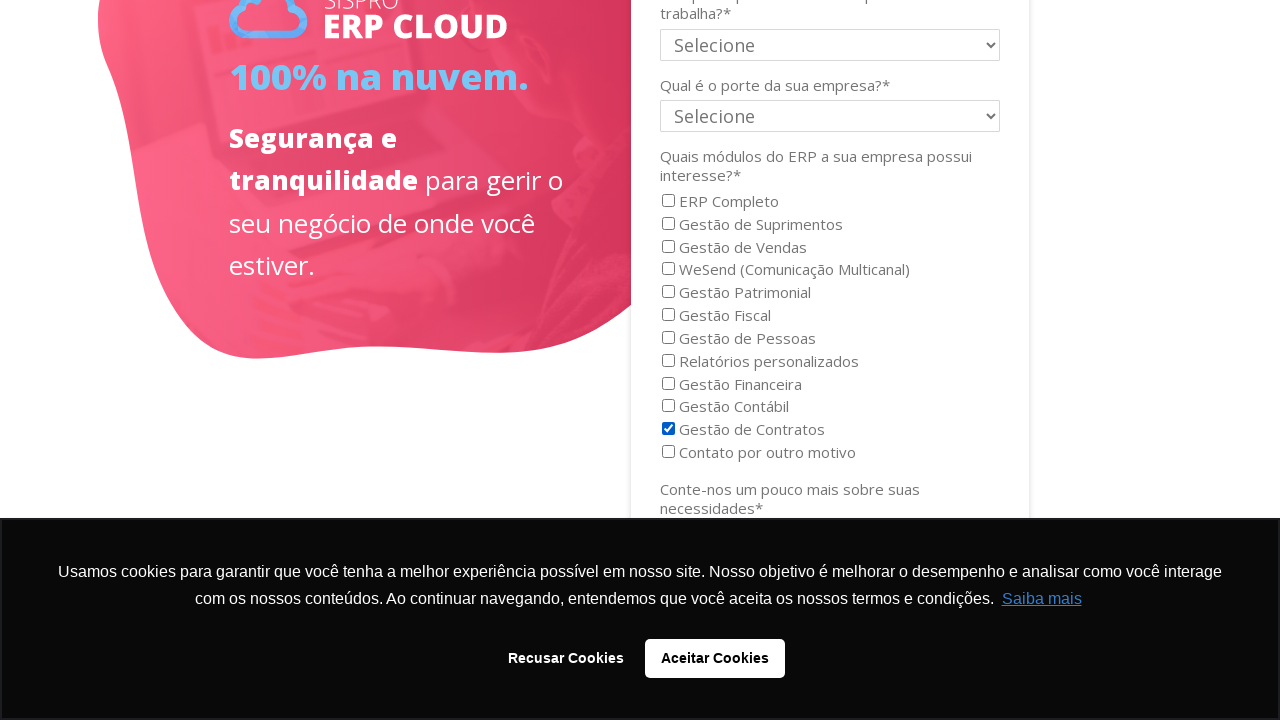

Clicked checklist item 11 to uncheck it at (668, 429) on .bricks-form__field__option__input >> nth=10
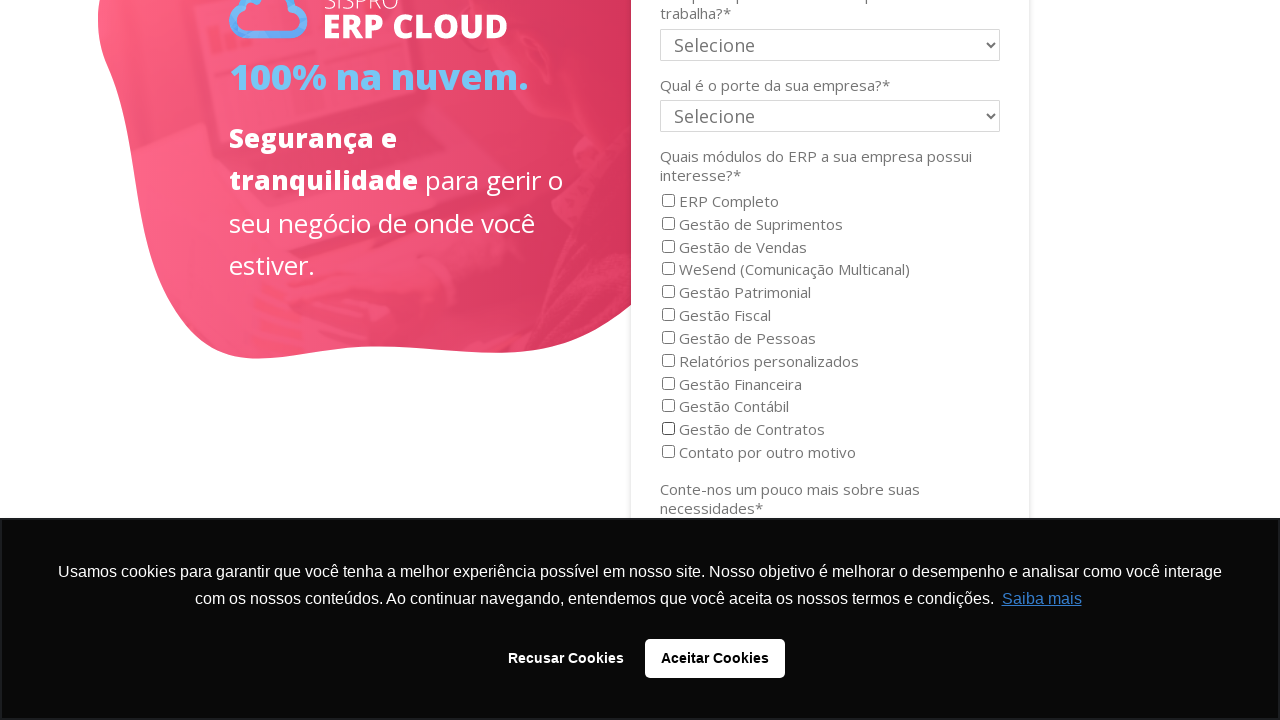

Clicked checklist item 12 to check it at (668, 452) on .bricks-form__field__option__input >> nth=11
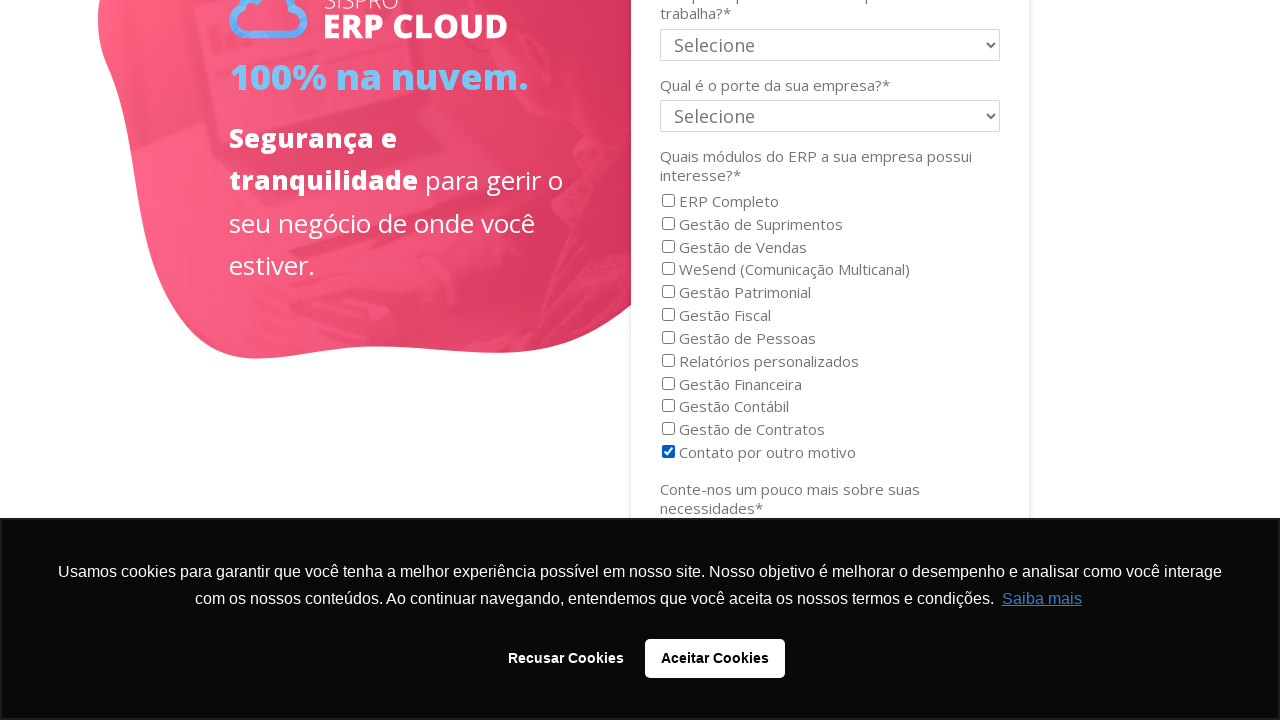

Clicked checklist item 12 to uncheck it at (668, 452) on .bricks-form__field__option__input >> nth=11
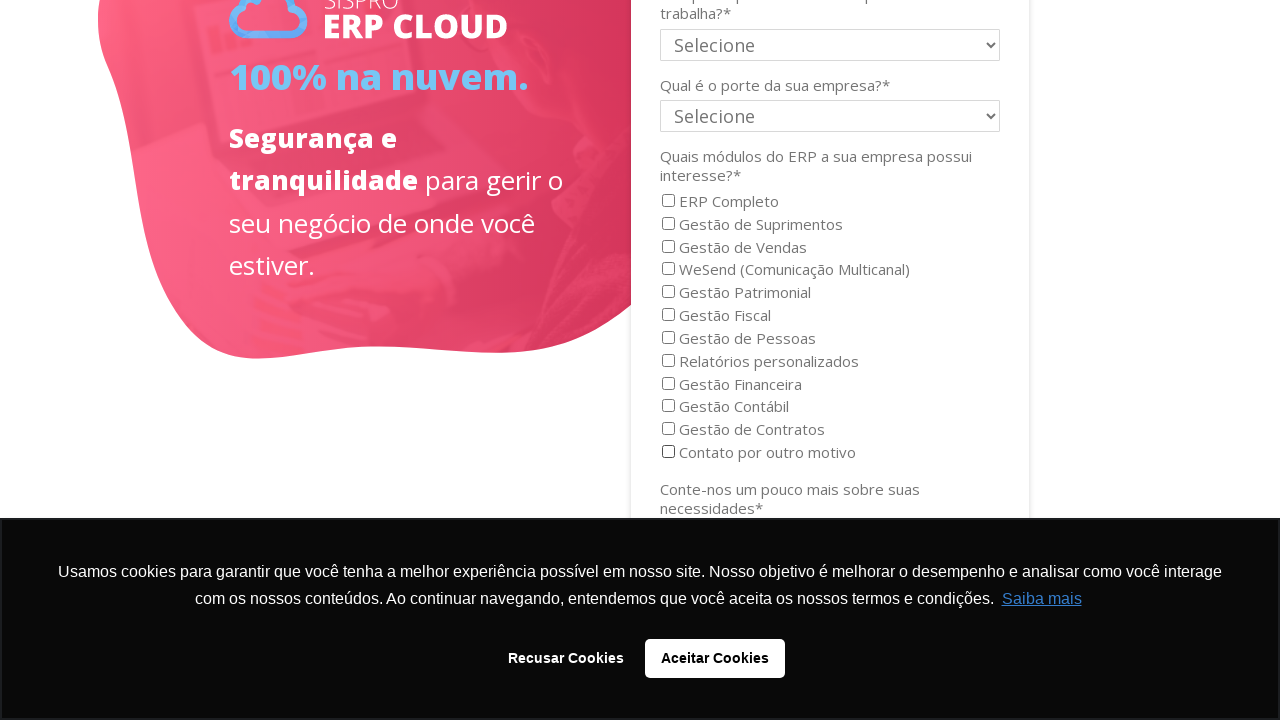

Clicked checklist item 13 to check it at (668, 360) on .bricks-form__field__option__input >> nth=12
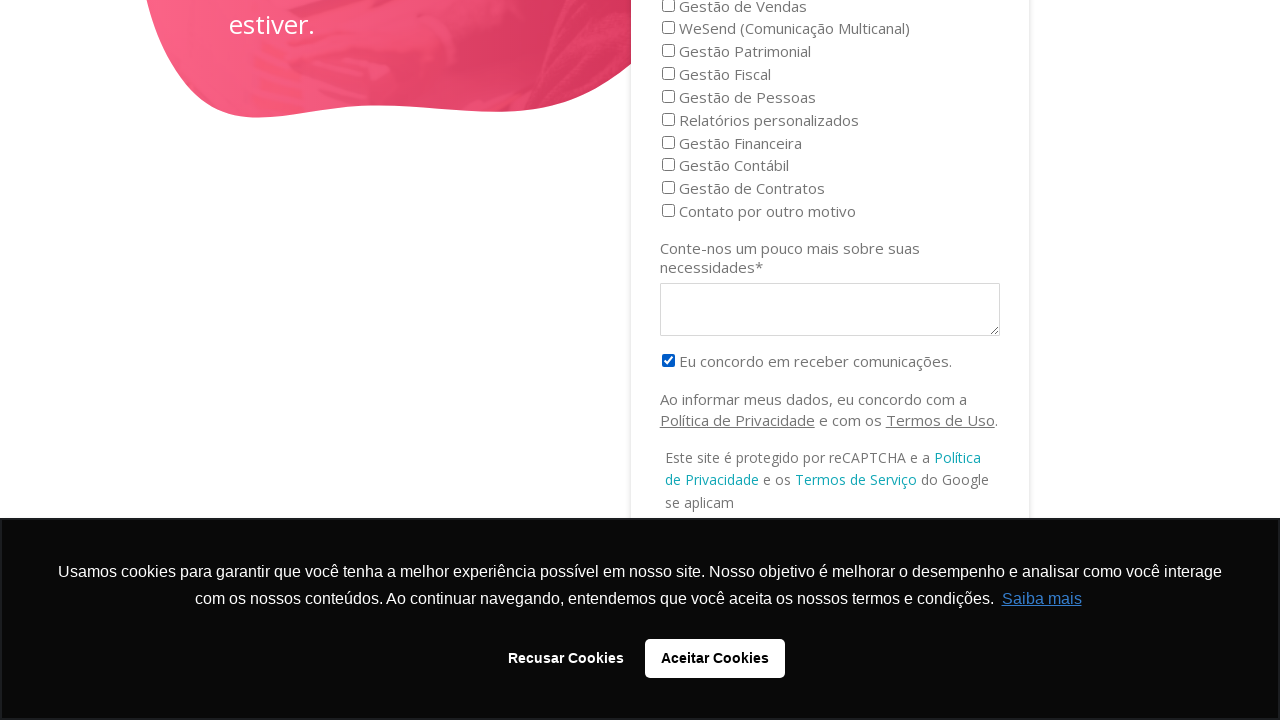

Clicked checklist item 13 to uncheck it at (668, 360) on .bricks-form__field__option__input >> nth=12
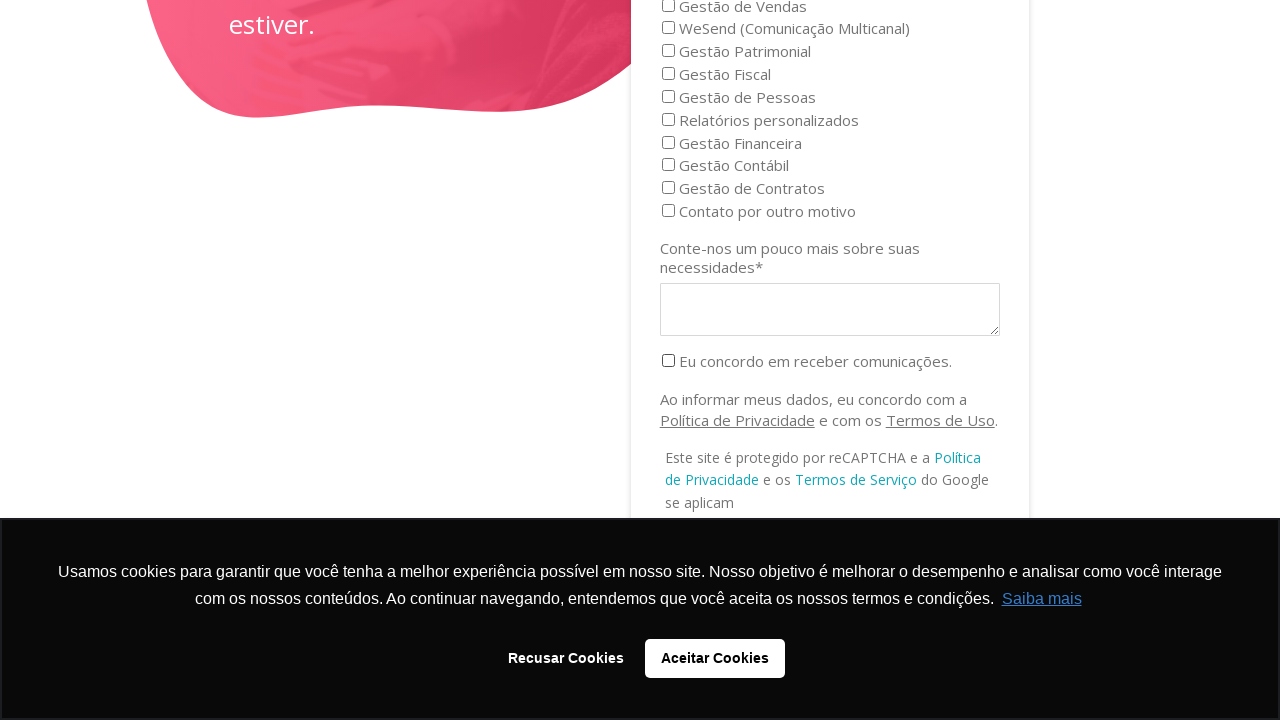

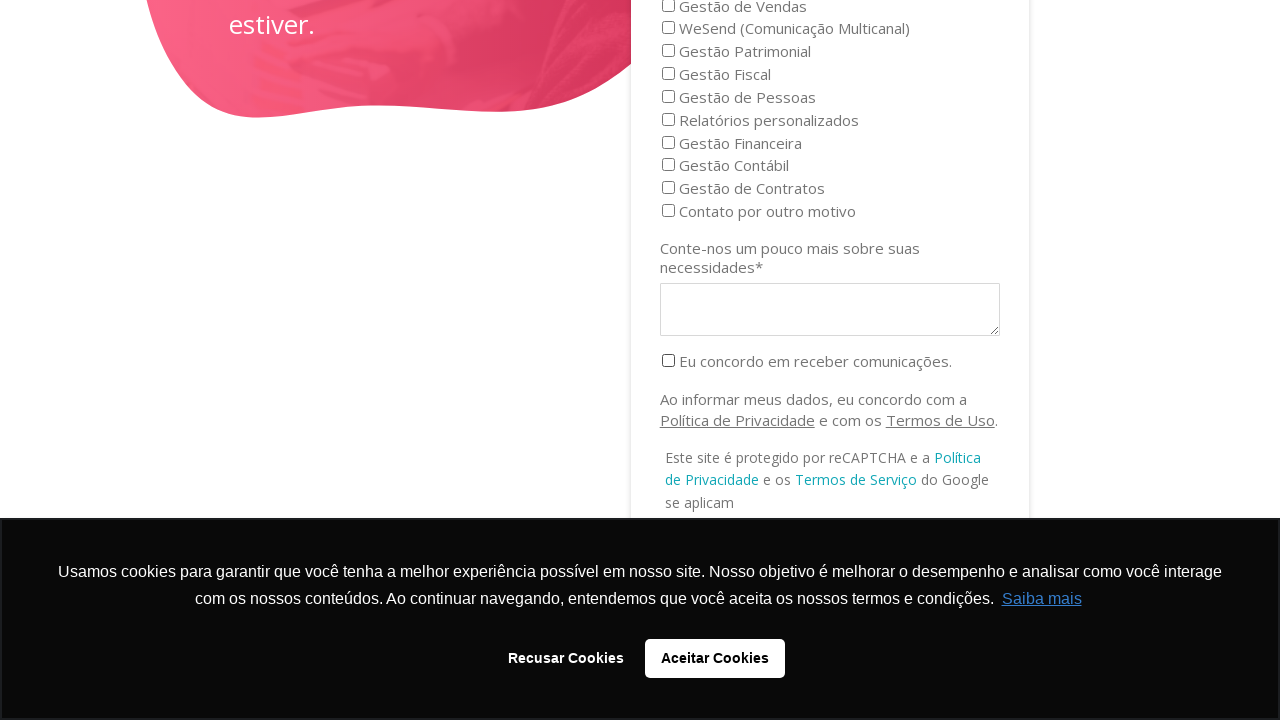